Tests table interaction by locating a specific cell value in a column and clicking the delete button in that row

Starting URL: https://the-internet.herokuapp.com/challenging_dom

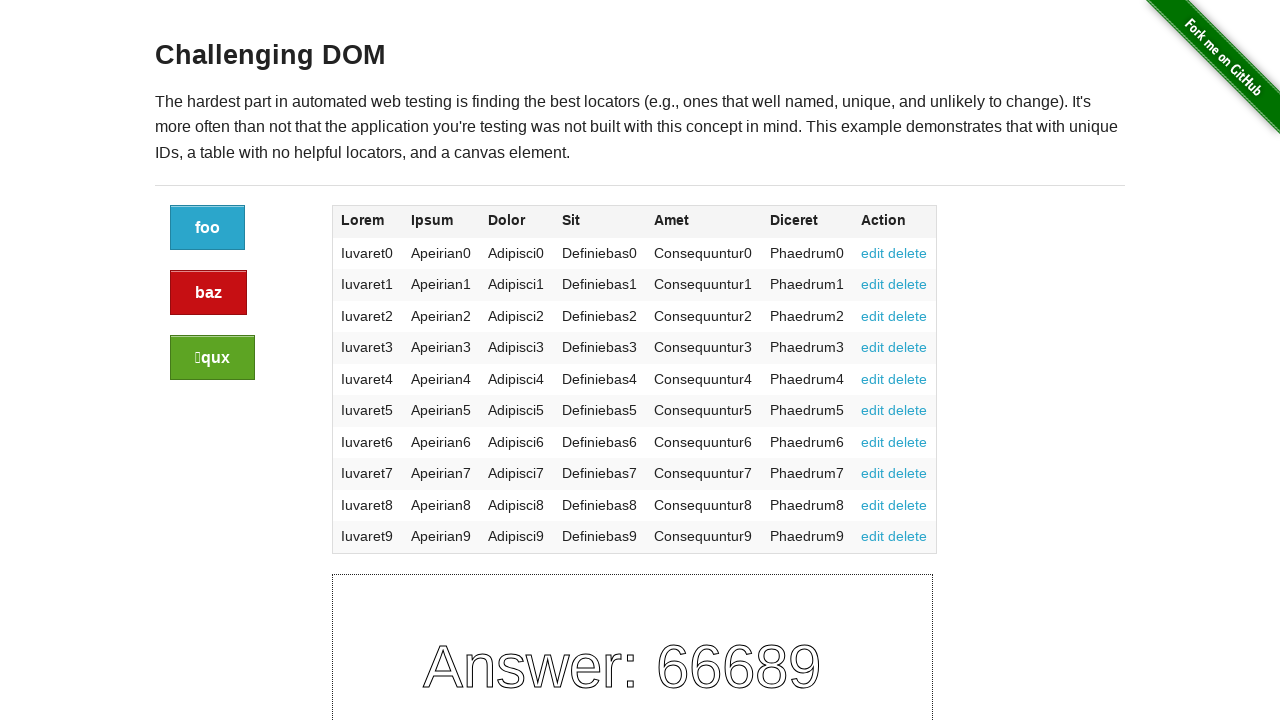

Waited for table element to be visible
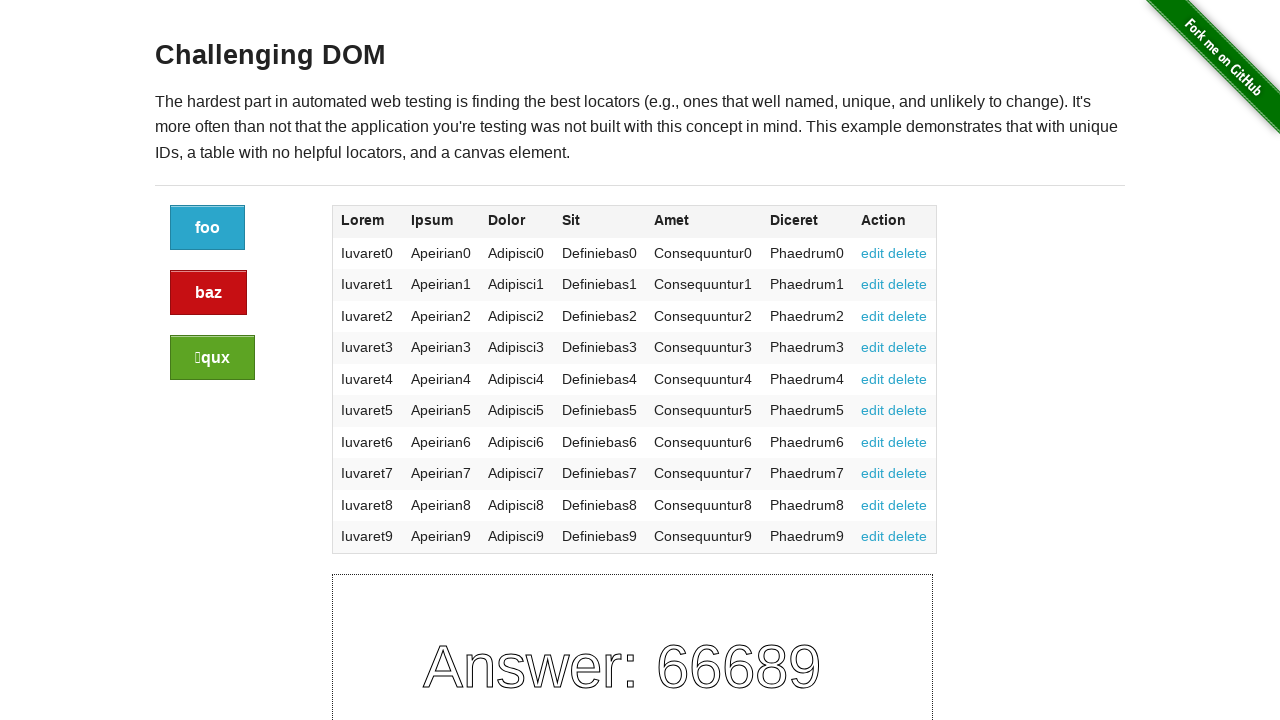

Located the table element
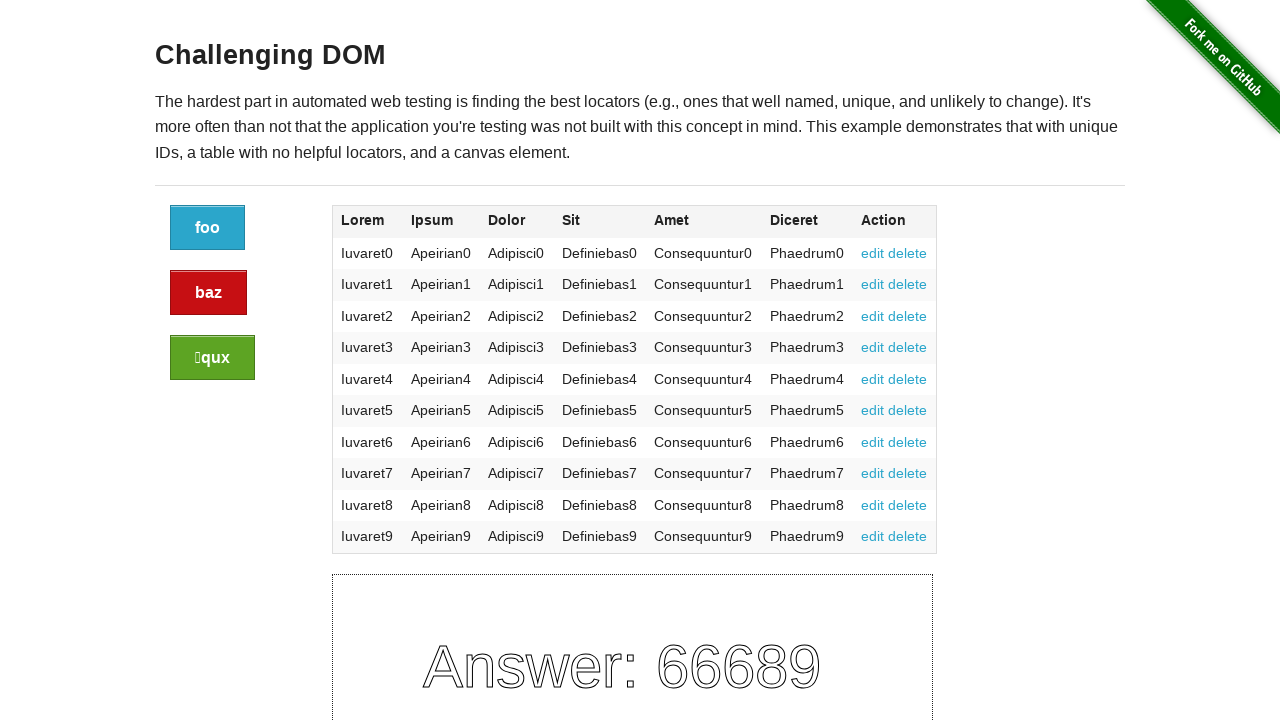

Retrieved all header rows from table
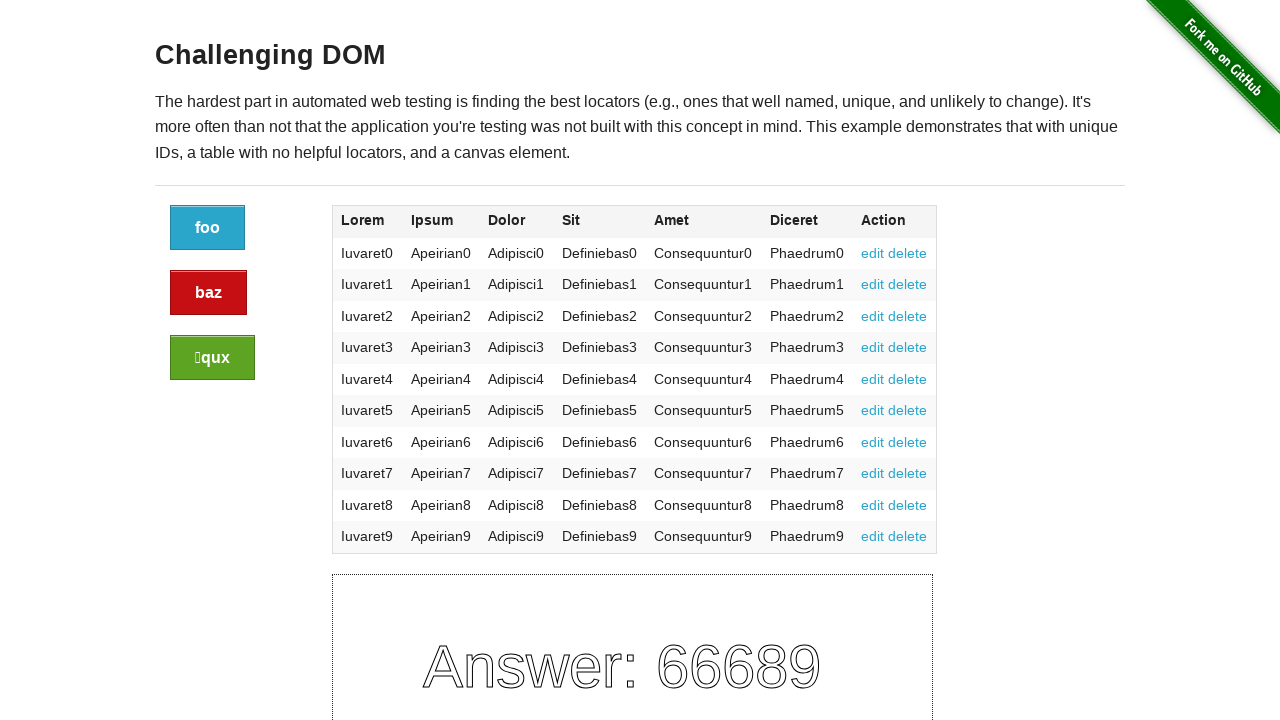

Found 'Dolor' column at index 2
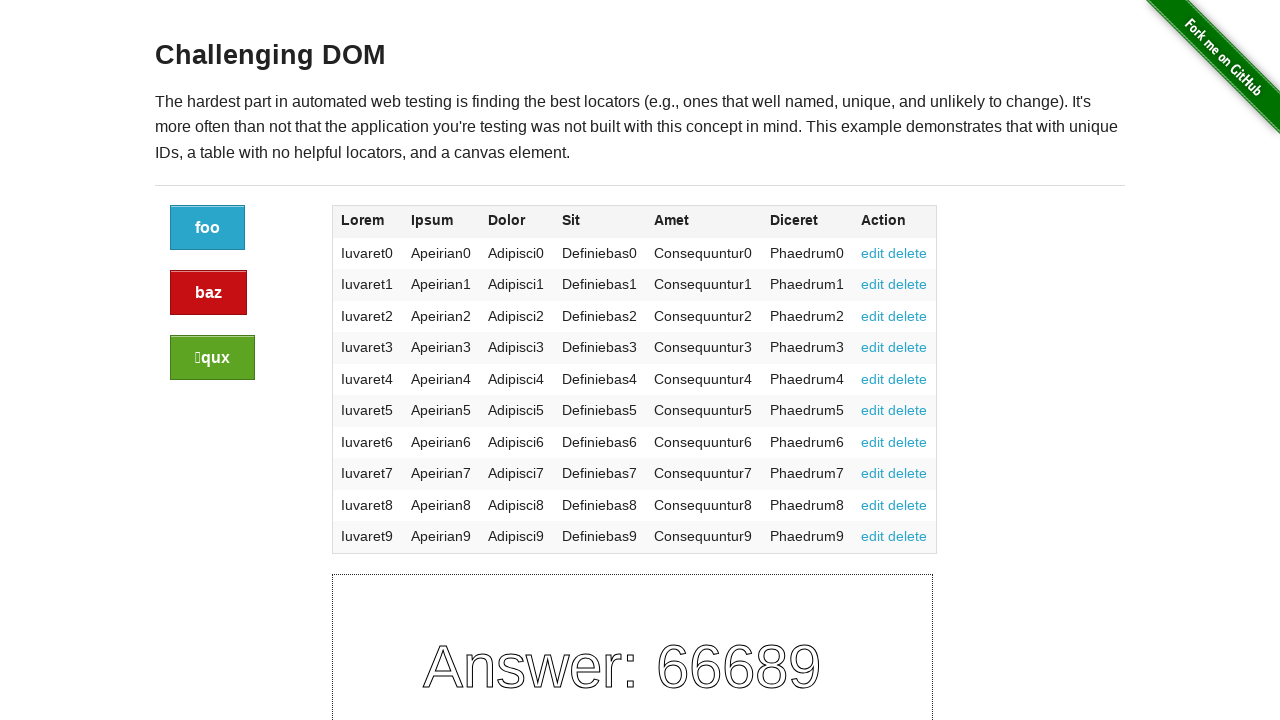

Retrieved all body rows from table (10 rows found)
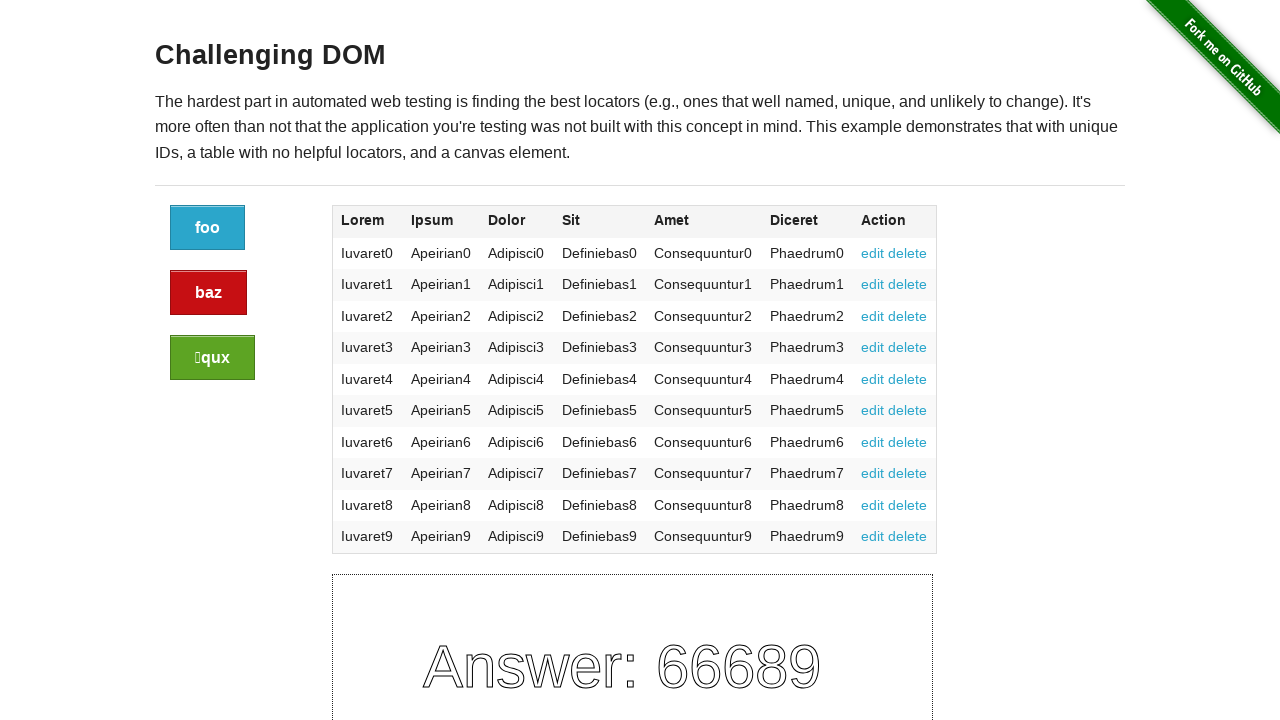

Found row with 'Adipisci1' in Dolor column
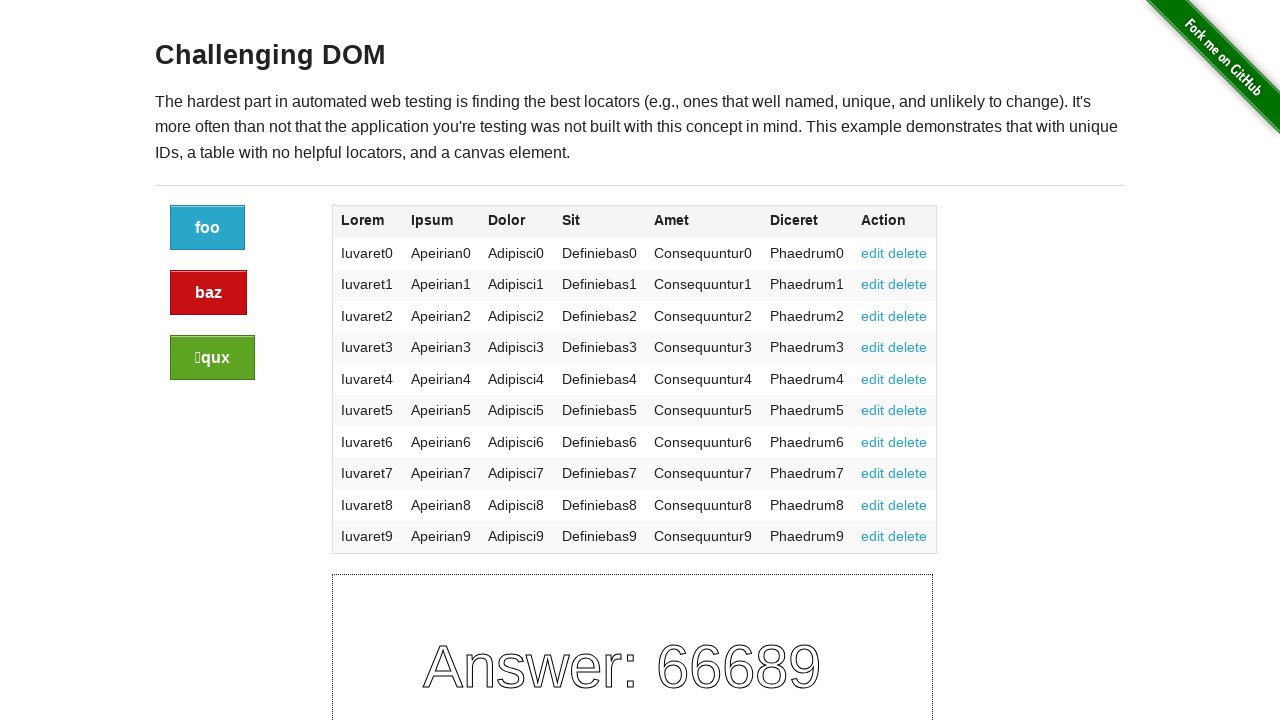

Clicked delete button for the row containing 'Adipisci1' at (908, 284) on .large-10 >> tbody tr >> nth=1 >> a:has-text('delete')
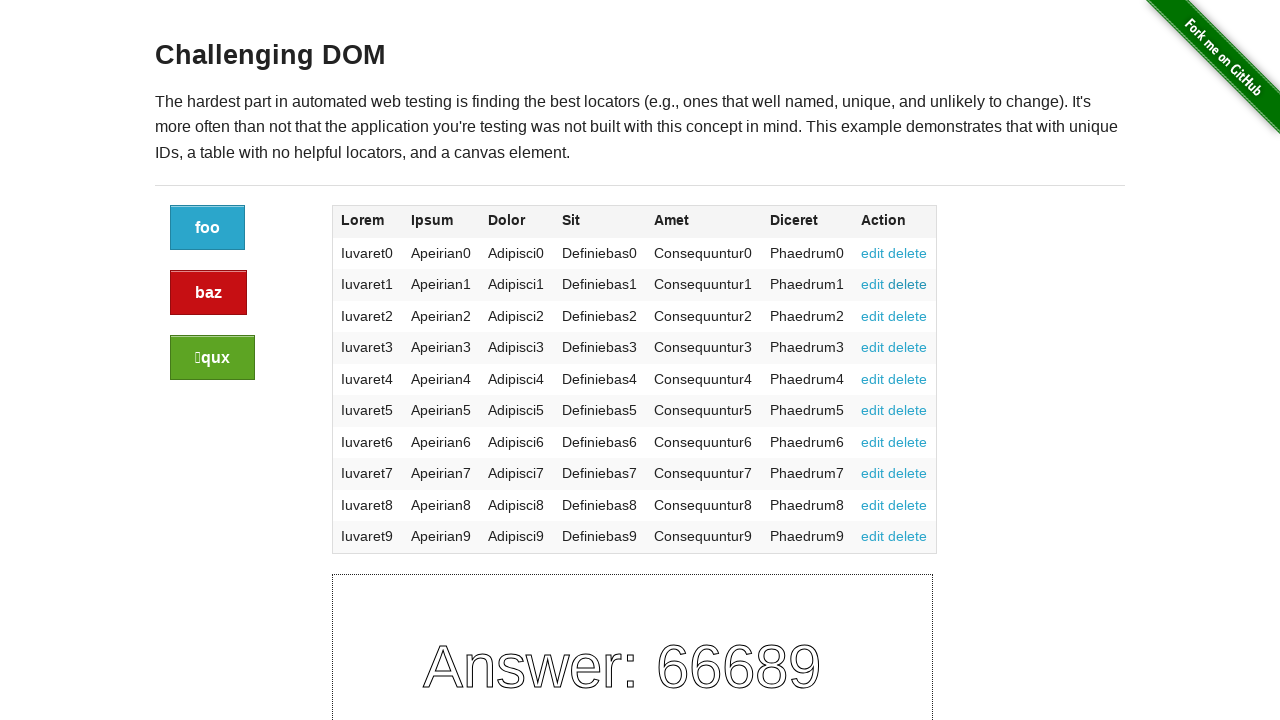

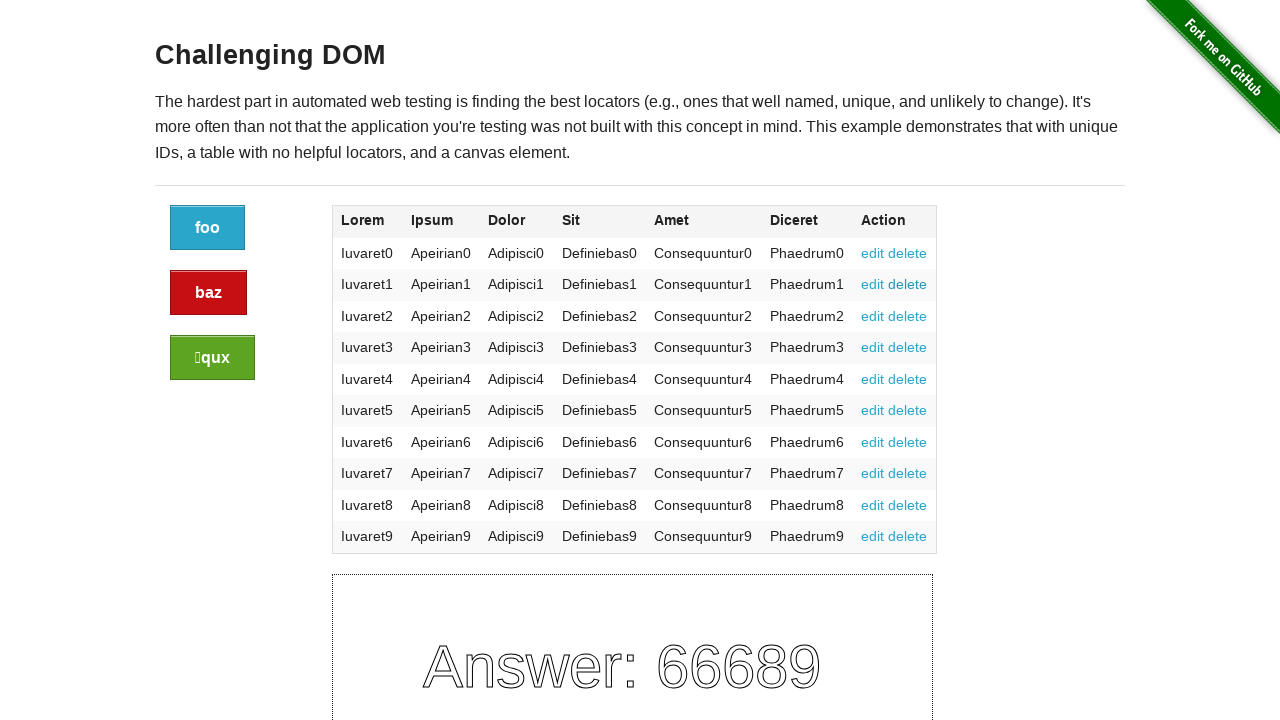